Tests navigation by clicking the "Get started" link on the Playwright documentation homepage

Starting URL: https://playwright.dev/

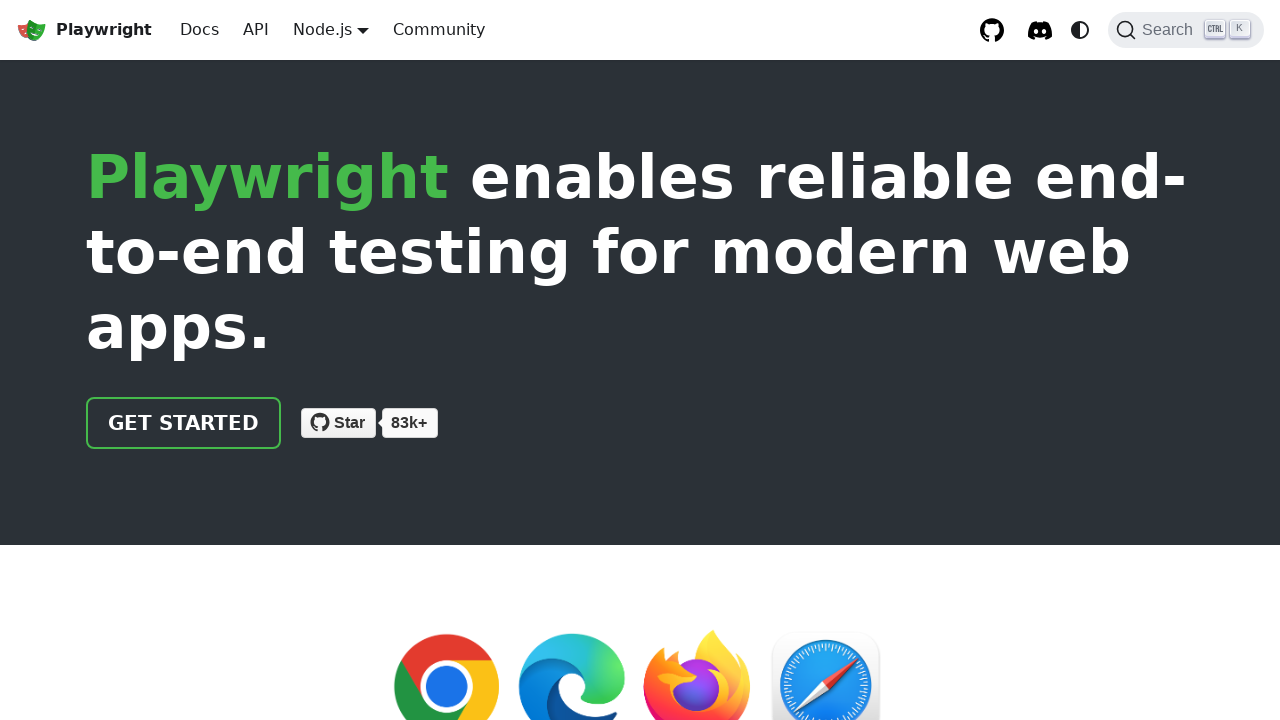

Navigated to Playwright documentation homepage
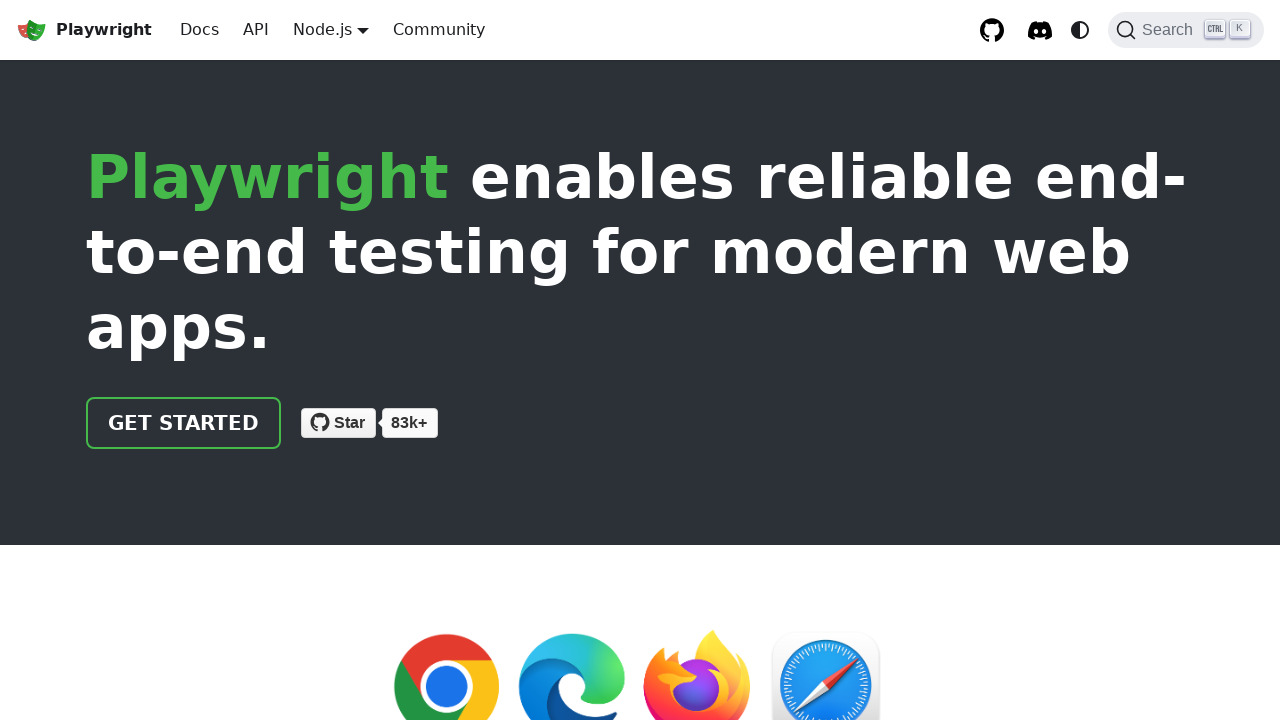

Clicked the 'Get started' link at (184, 423) on internal:role=link[name="Get started"i]
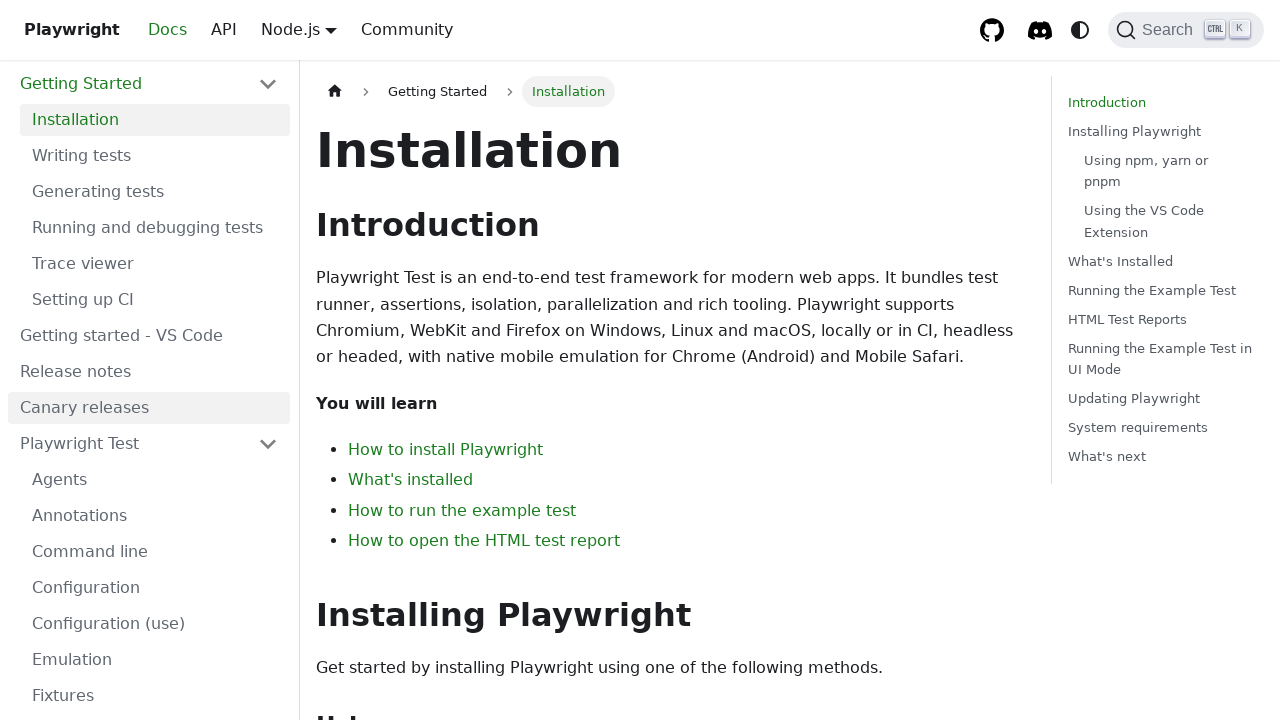

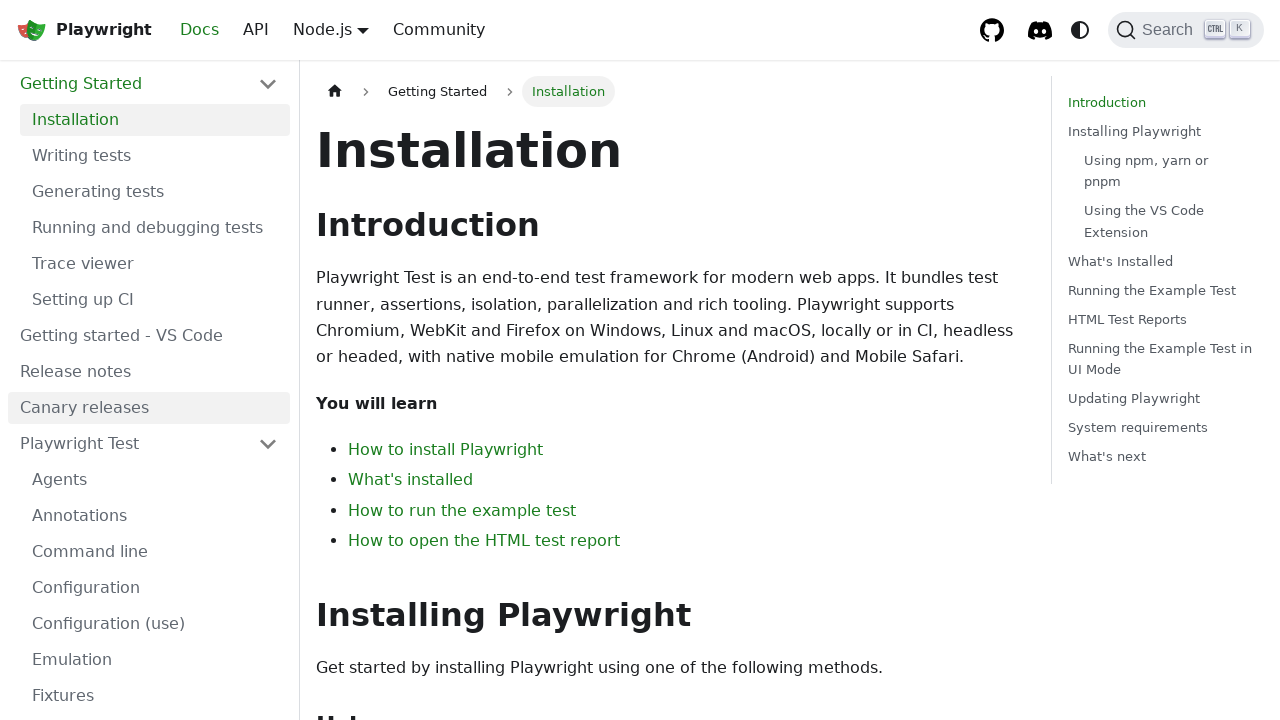